Navigates to Form Authentication page, enters invalid credentials, and verifies the invalid username error message appears

Starting URL: https://the-internet.herokuapp.com

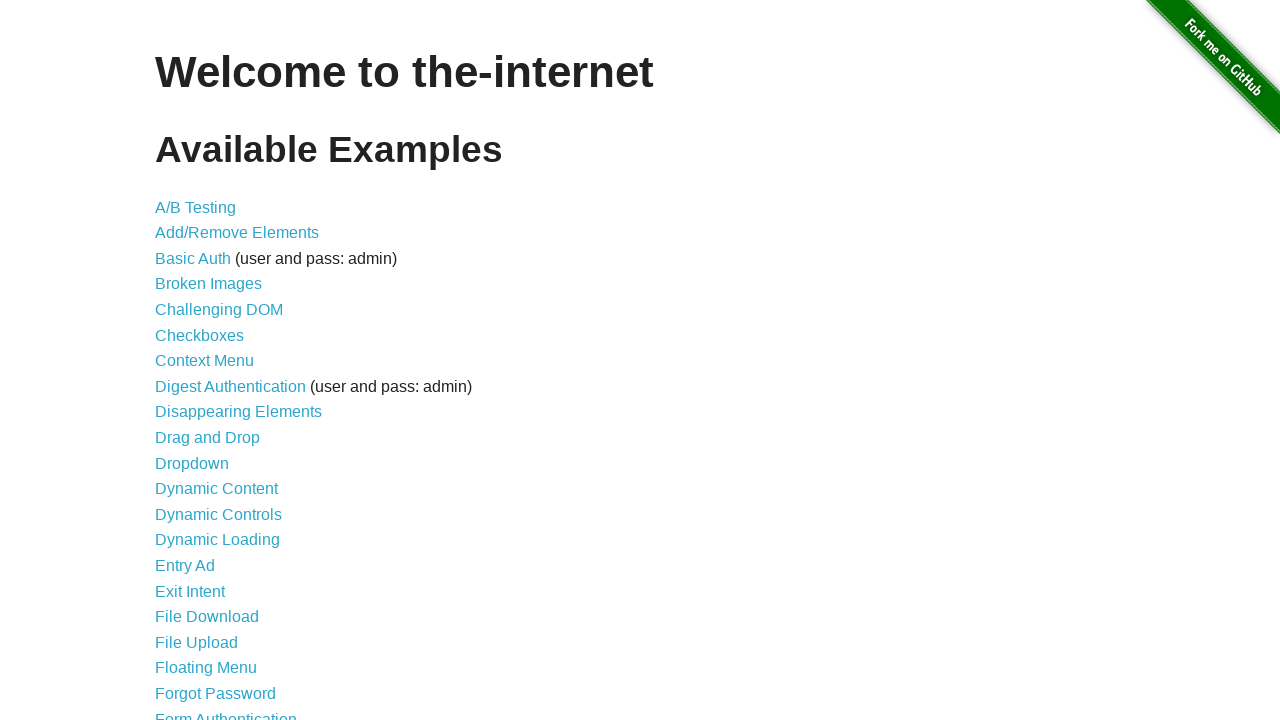

Clicked on Form Authentication link at (226, 712) on xpath=//a[normalize-space()='Form Authentication']
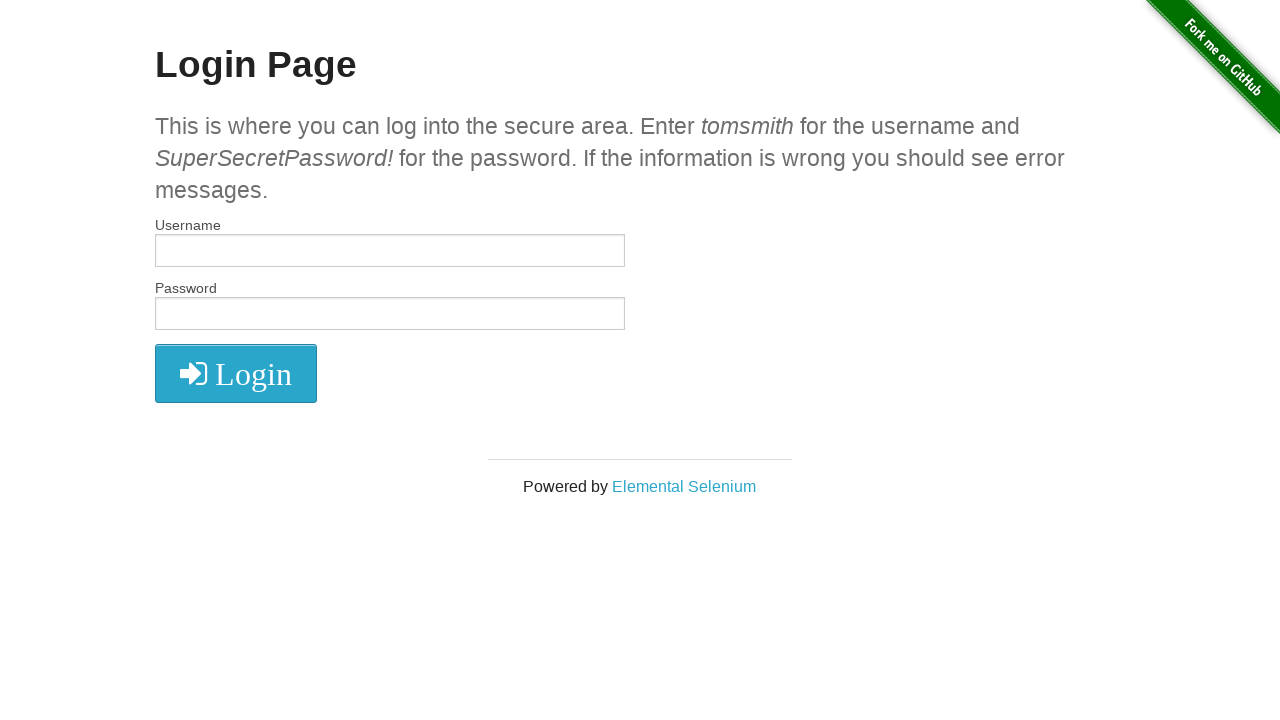

Entered invalid username 'InvalidUser847' on #username
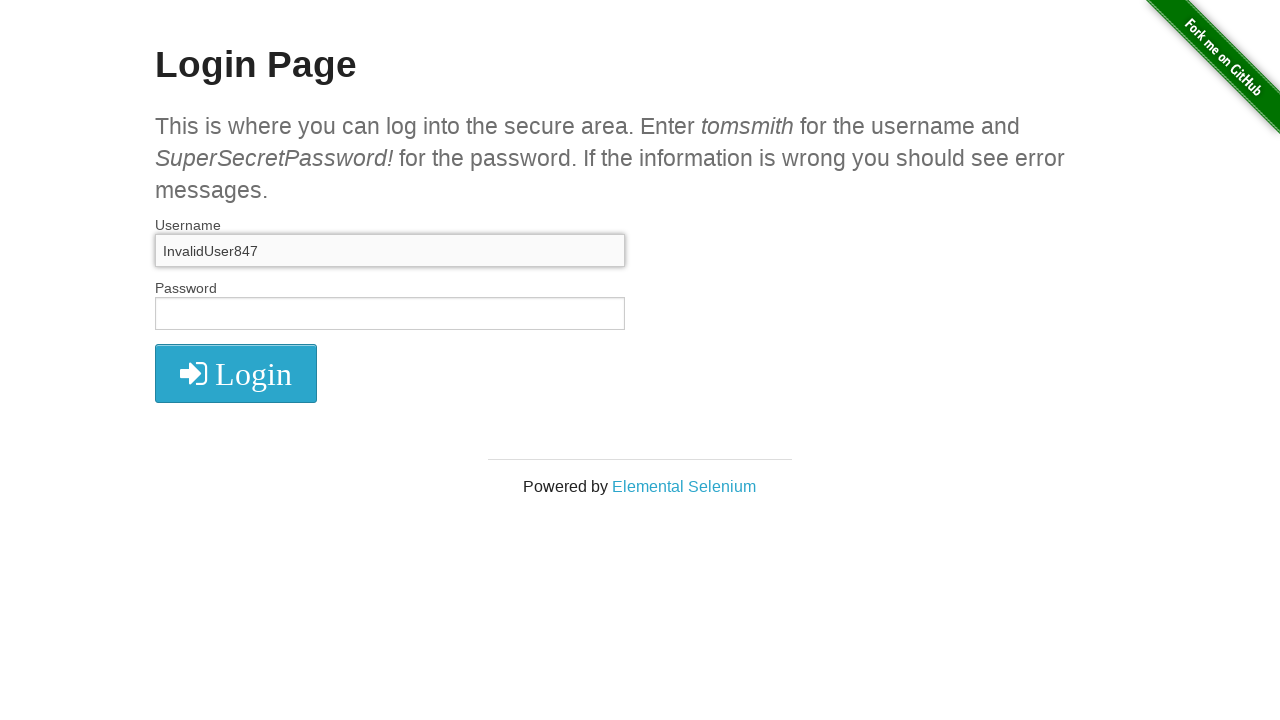

Entered invalid password 'wrongpassword123' on #password
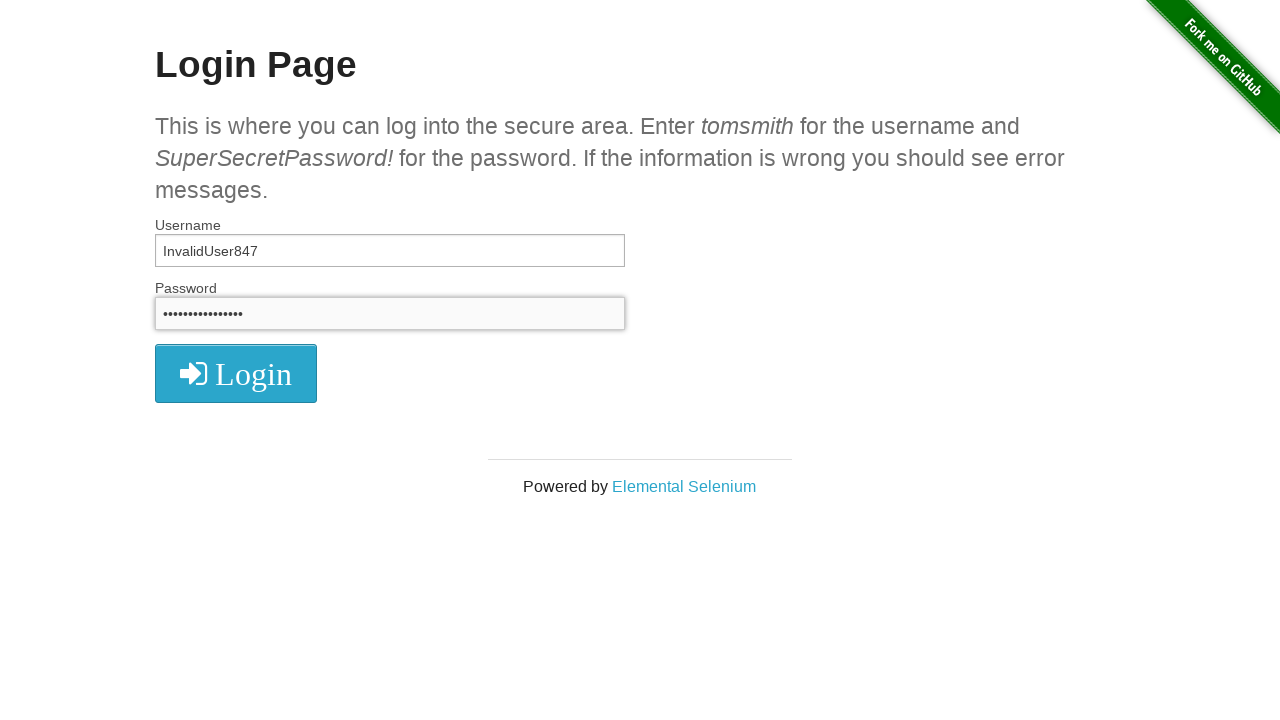

Clicked submit button to attempt login at (236, 373) on button[type='submit']
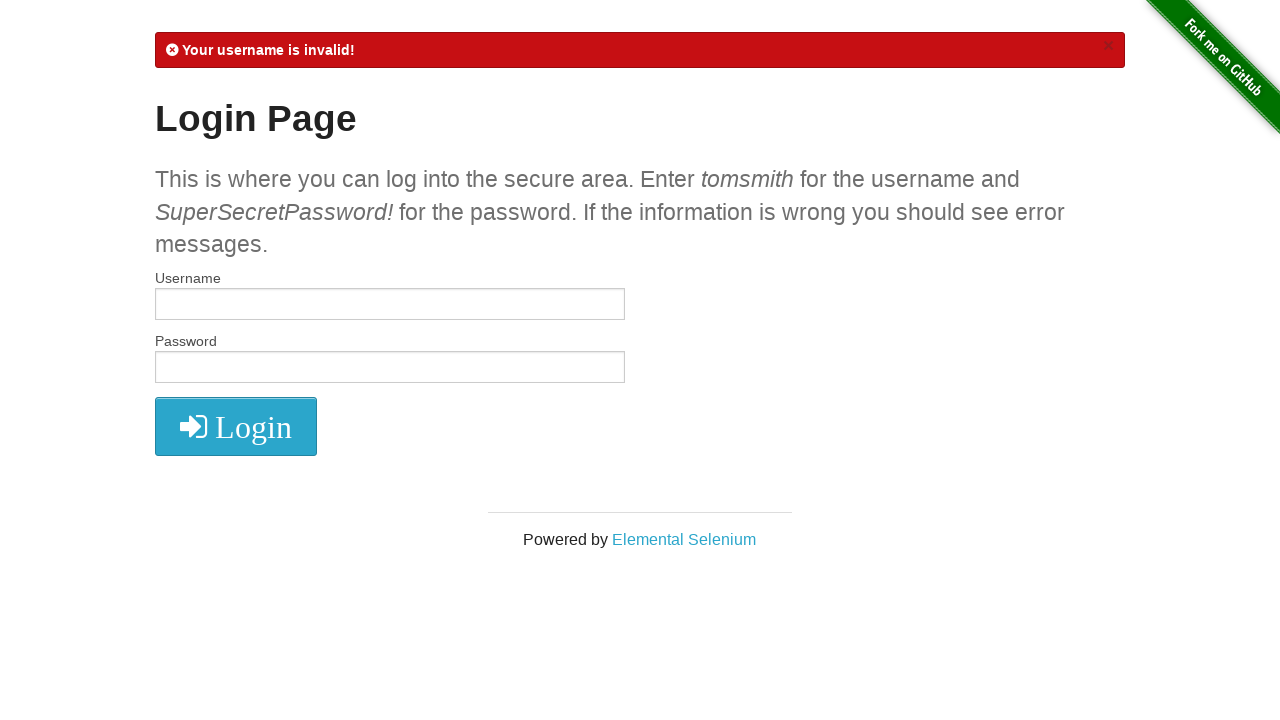

Invalid username error message appeared
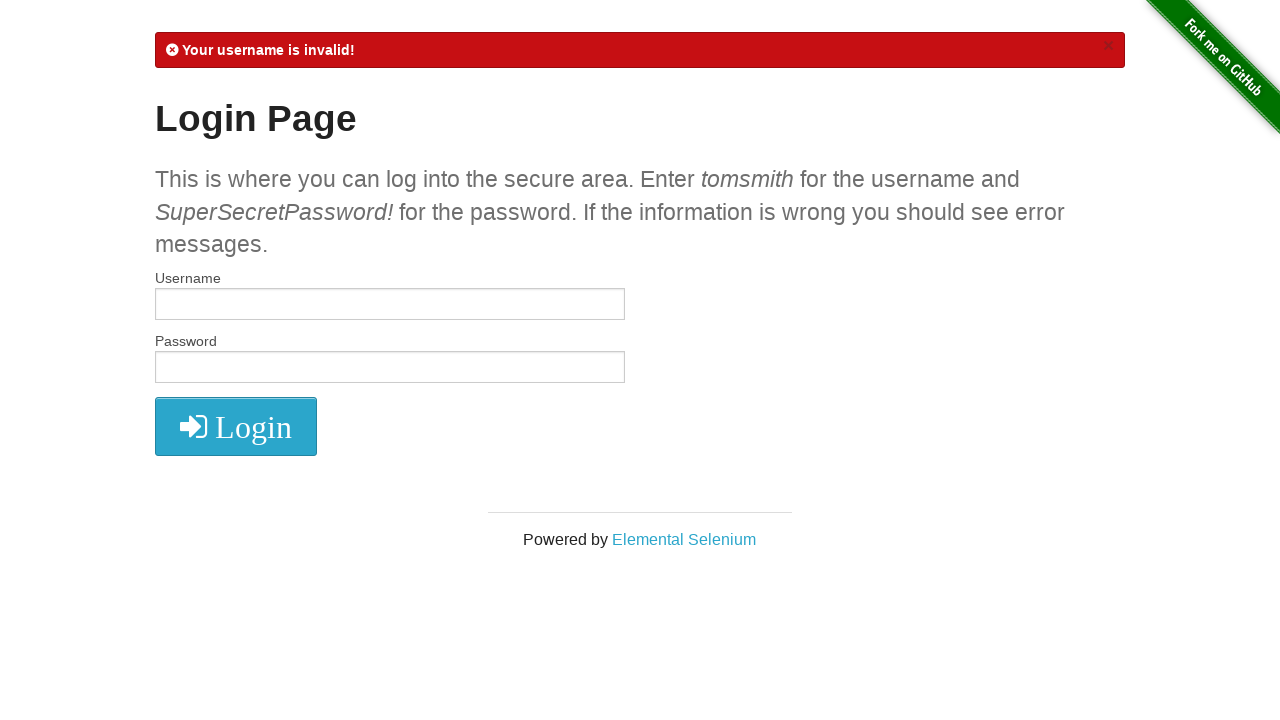

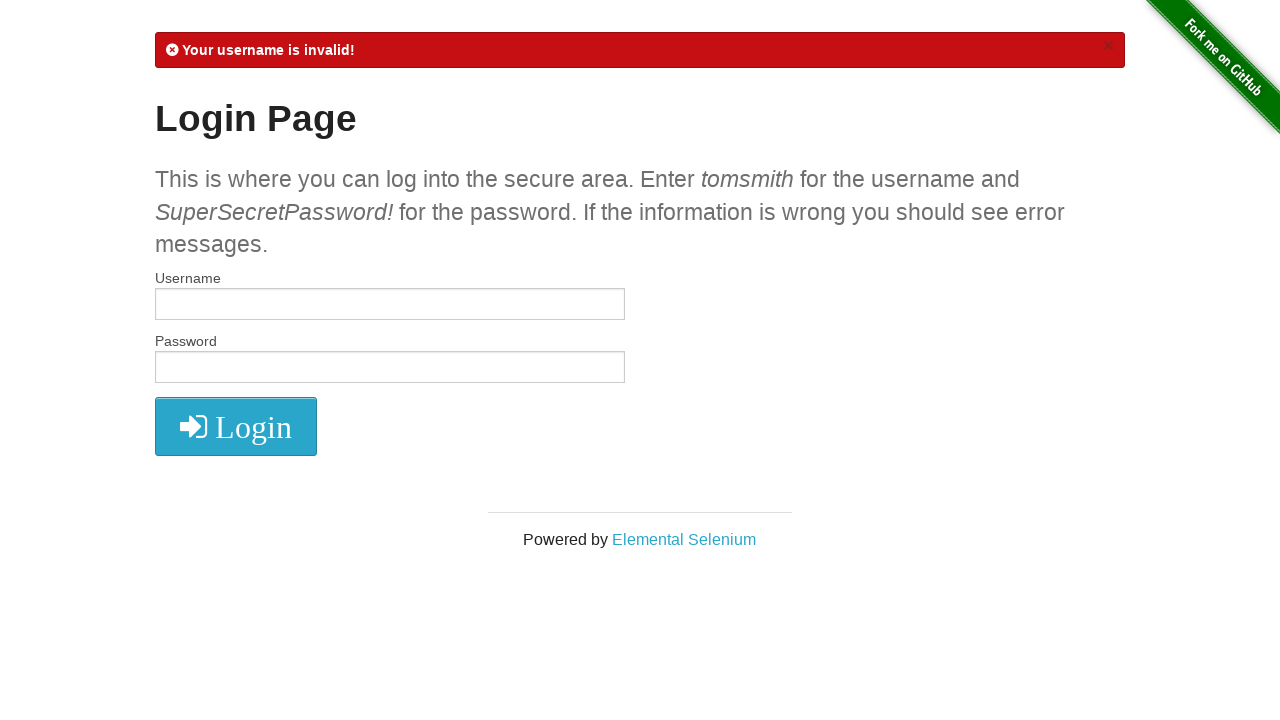